Tests selecting date of birth from dropdown menus (year, month, day) on a registration form

Starting URL: http://demo.automationtesting.in/Register.html

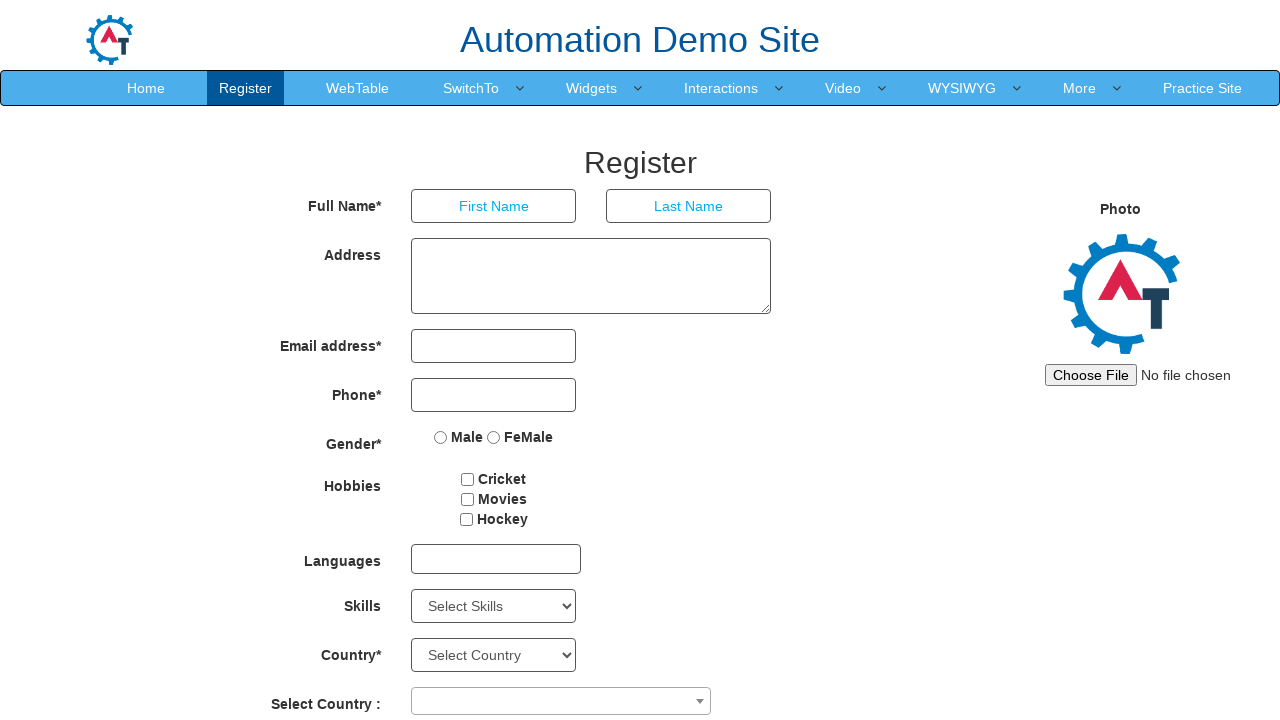

Scrolled to bottom of page to reveal date dropdowns
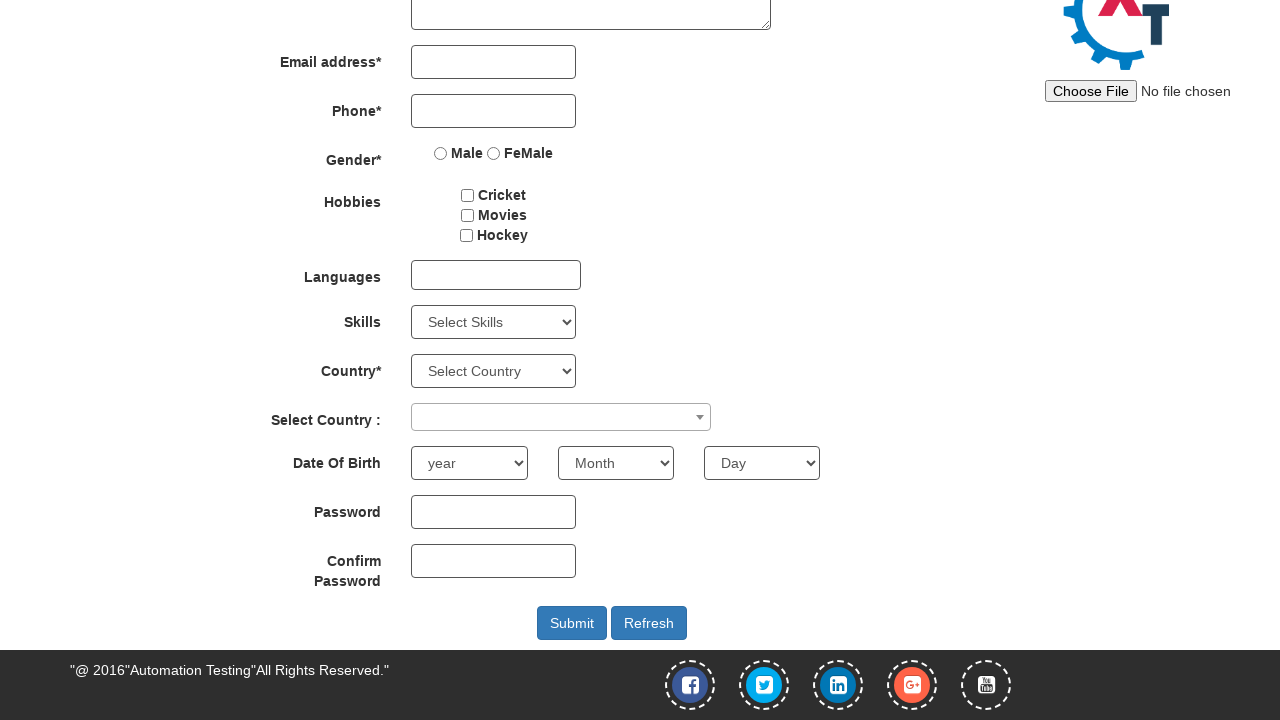

Selected year 1934 from year dropdown on #yearbox
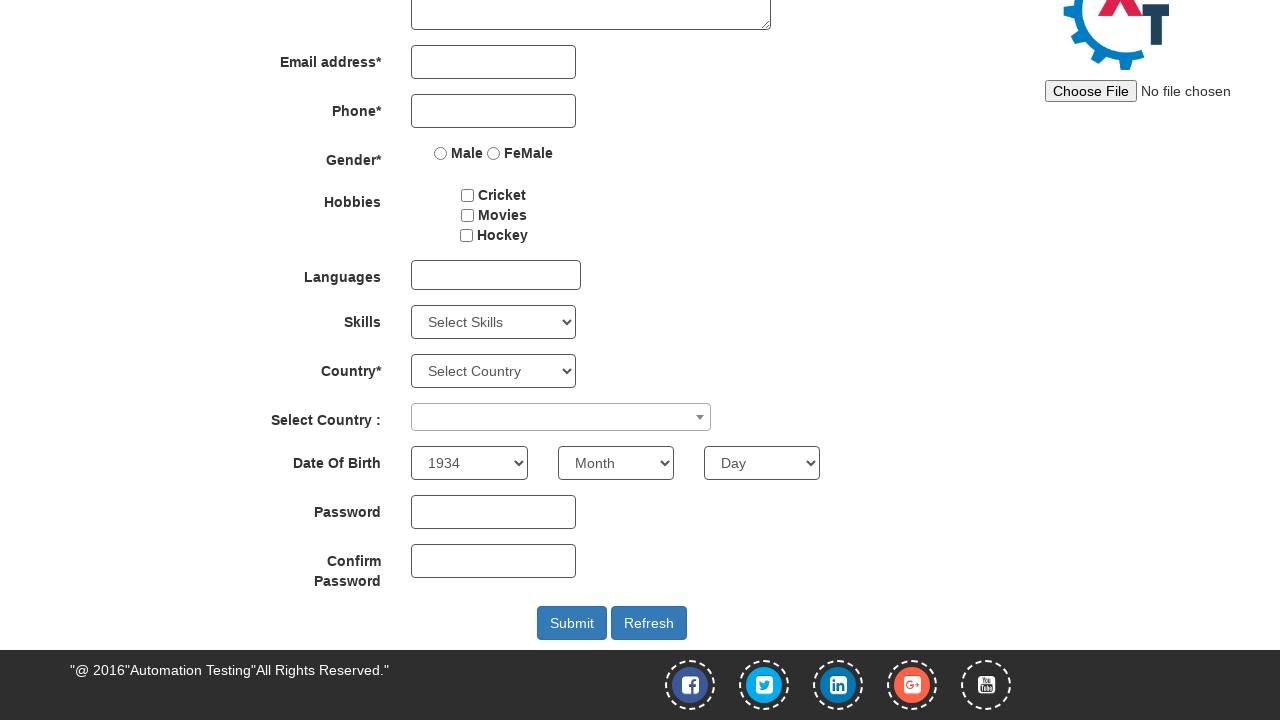

Selected March from month dropdown on select[ng-model='monthbox']
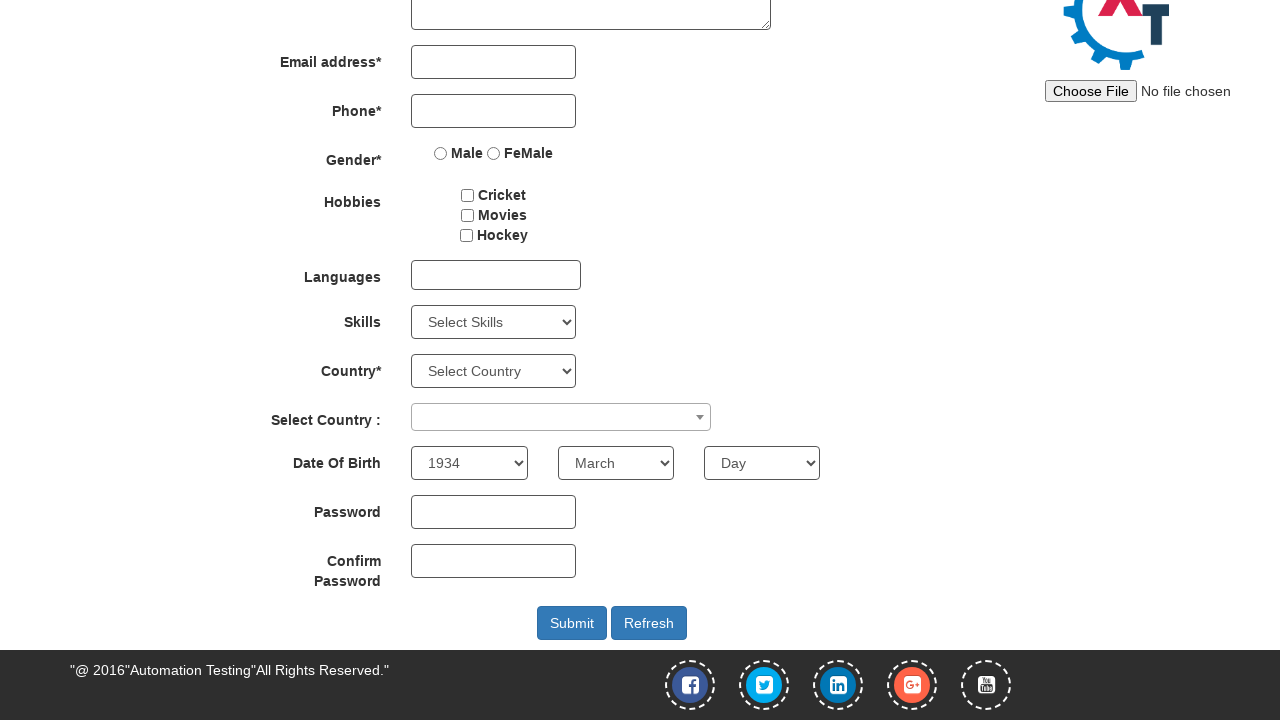

Selected day 21 from day dropdown on select[placeholder='Day']
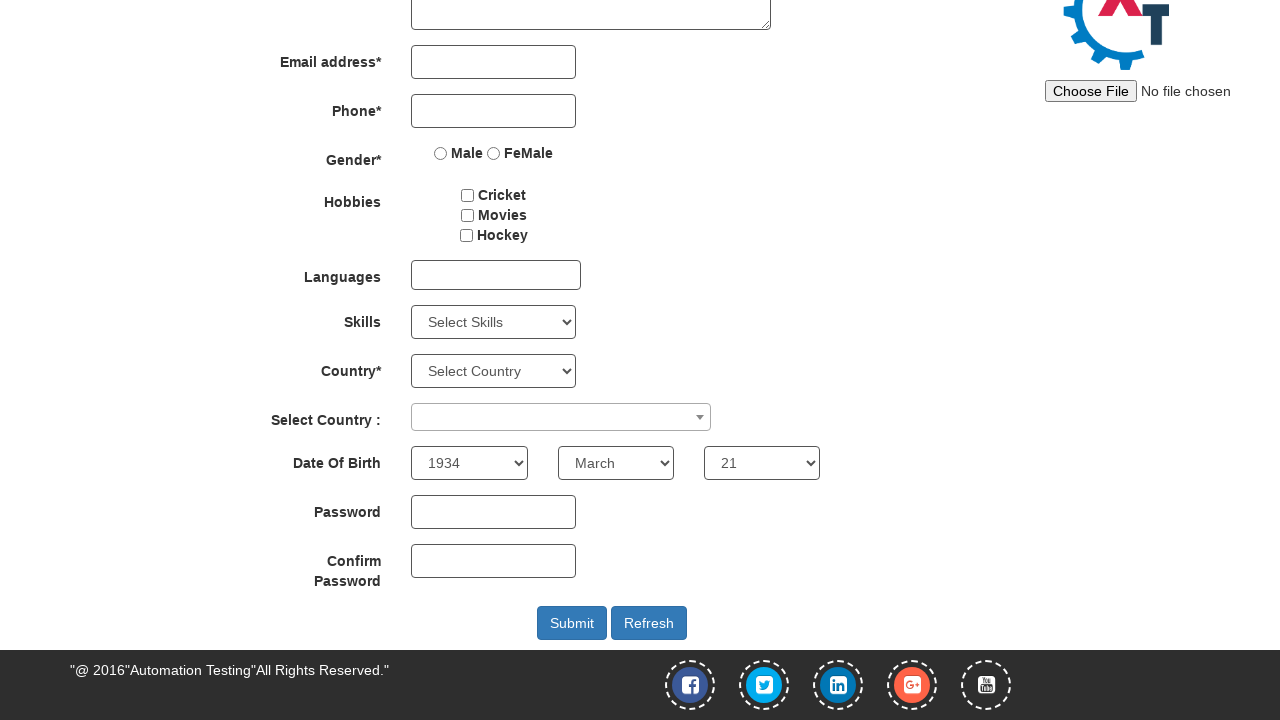

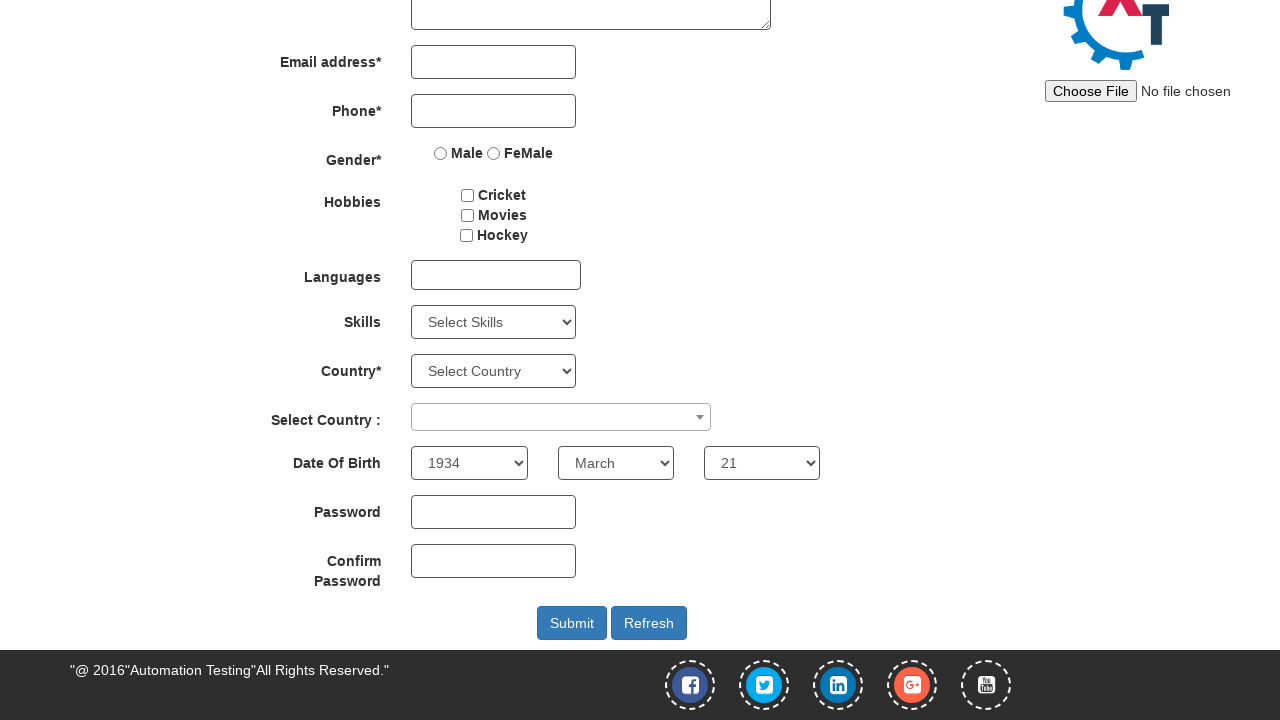